Tests a progress bar functionality by clicking the start button and waiting for it to reach 100% completion

Starting URL: https://demoqa.com/progress-bar

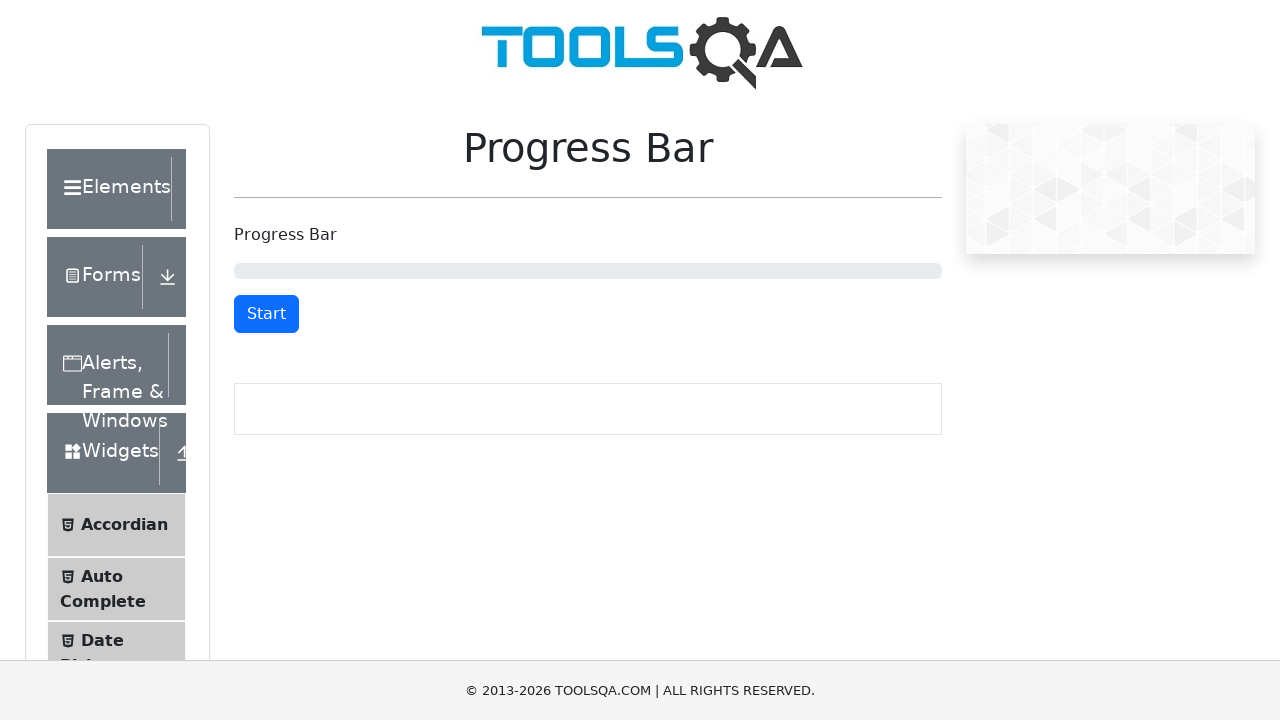

Clicked start button to begin progress bar animation at (266, 314) on #startStopButton
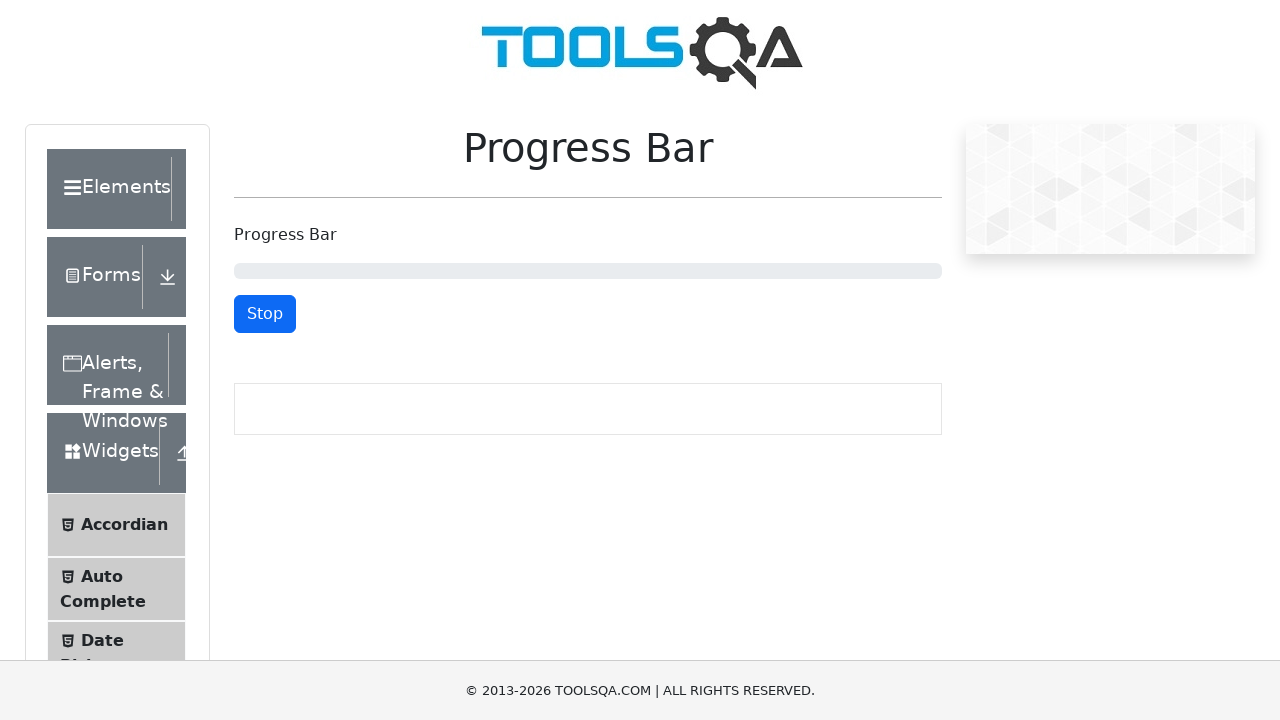

Progress bar reached 100% completion
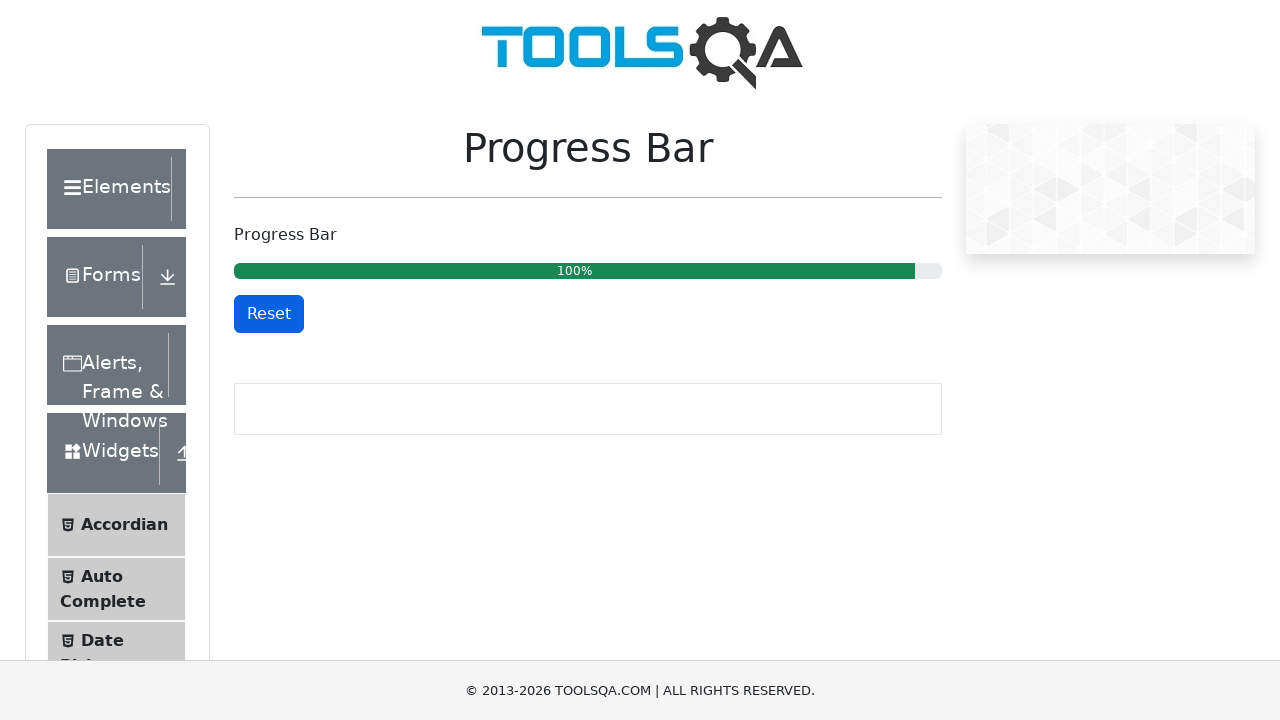

Located the completed progress bar element
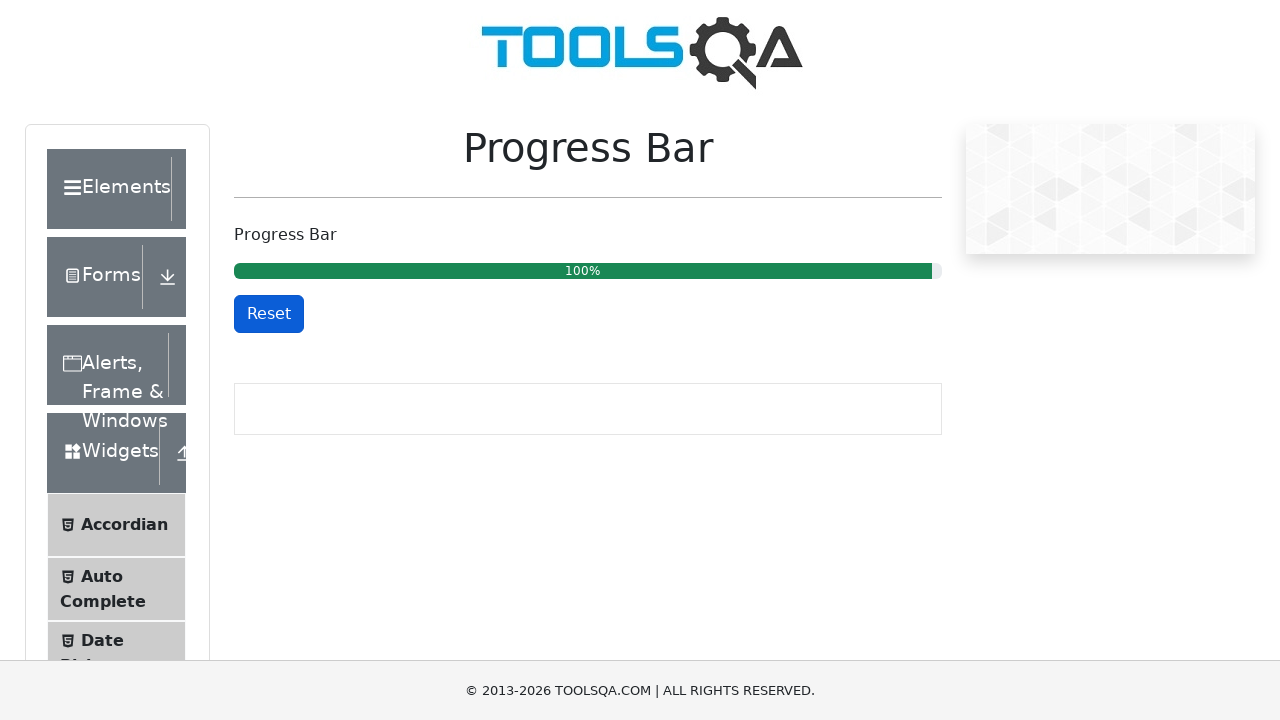

Verified progress bar completion and printed result
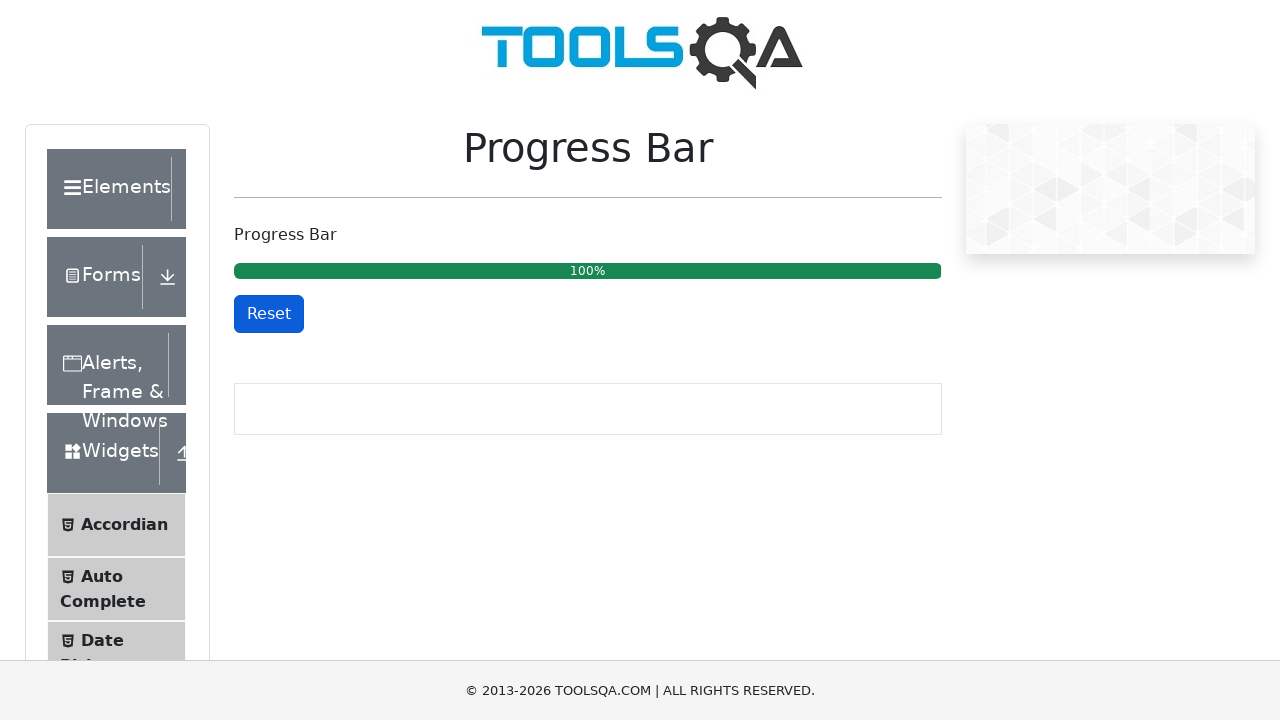

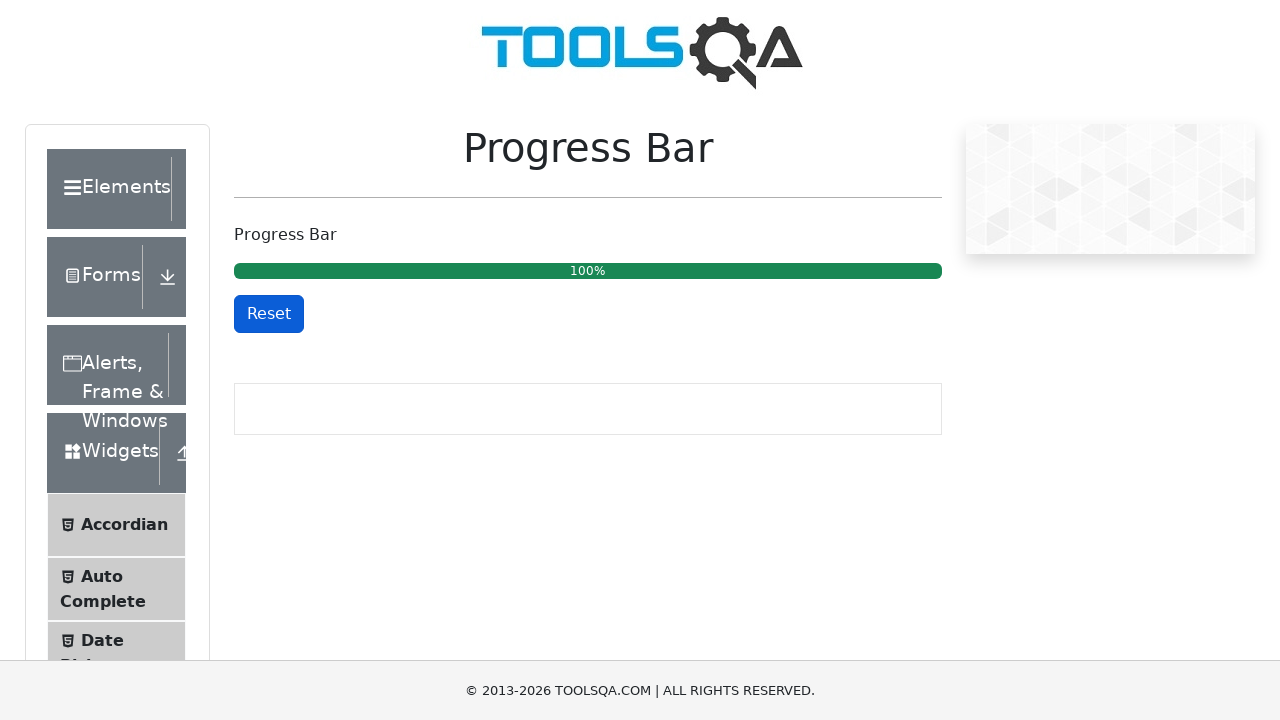